Tests setting specific window dimensions by navigating to CVS and resizing the viewport to different sizes

Starting URL: https://www.cvs.com/

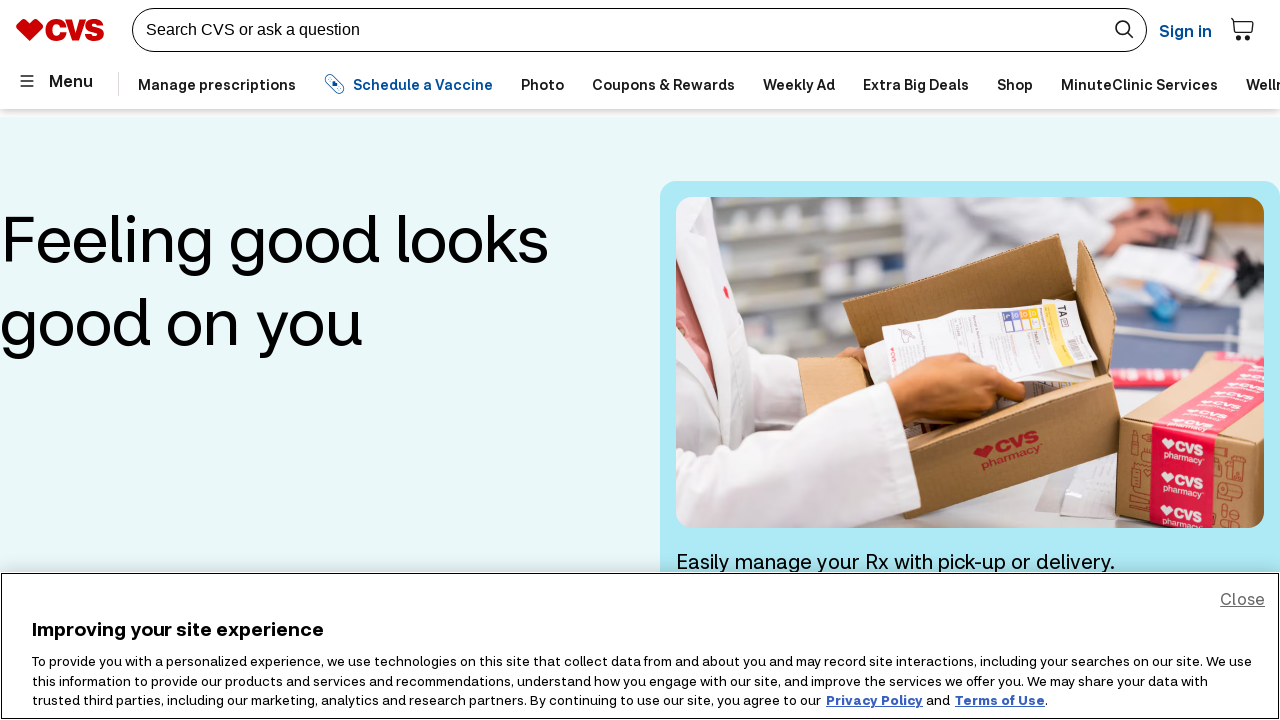

Set viewport size to 800x500
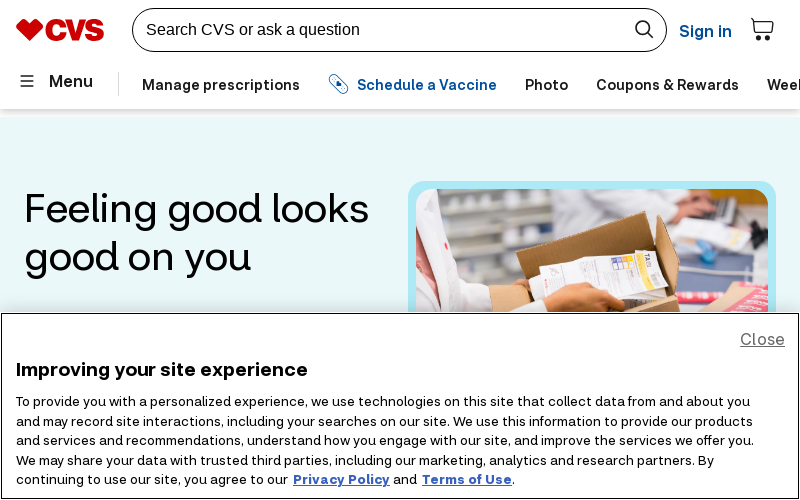

Cleared browser cookies
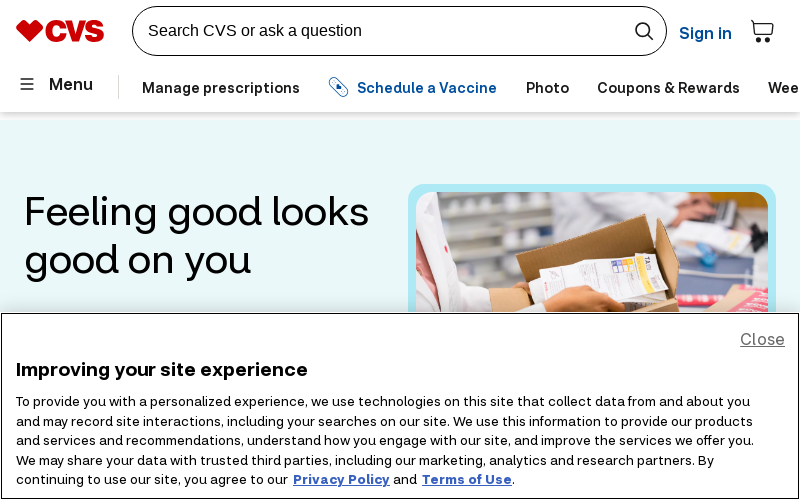

Waited for page DOM to load at CVS.com
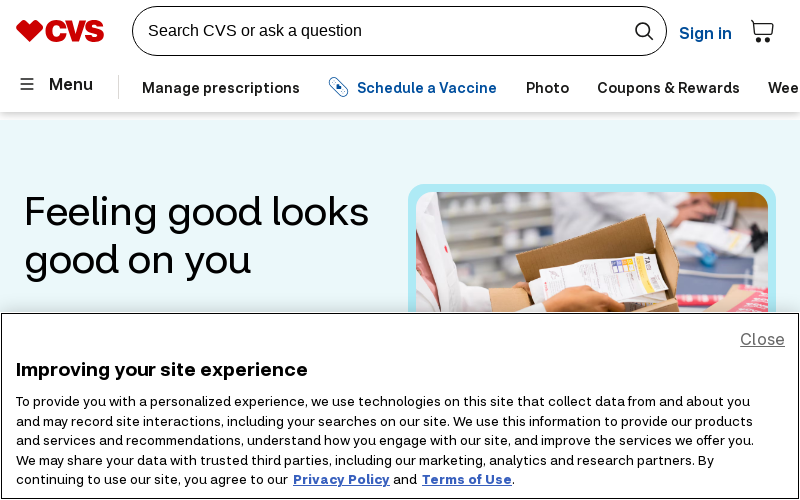

Retrieved viewport size: {'width': 800, 'height': 500}
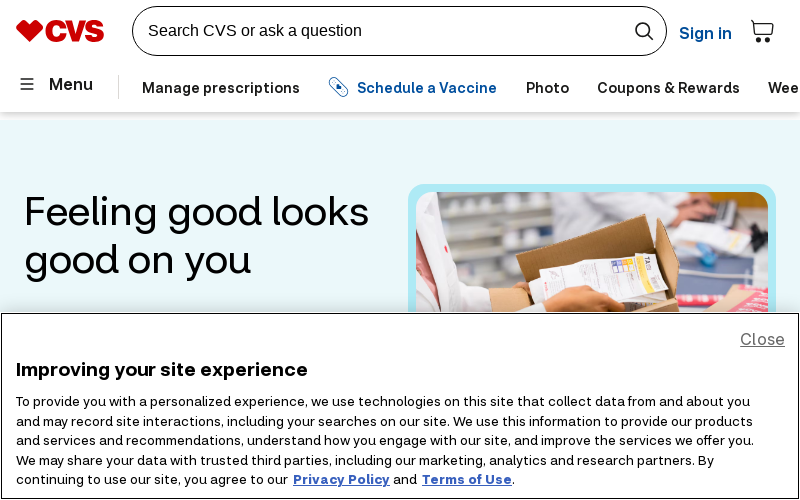

Resized viewport to 1920x1080
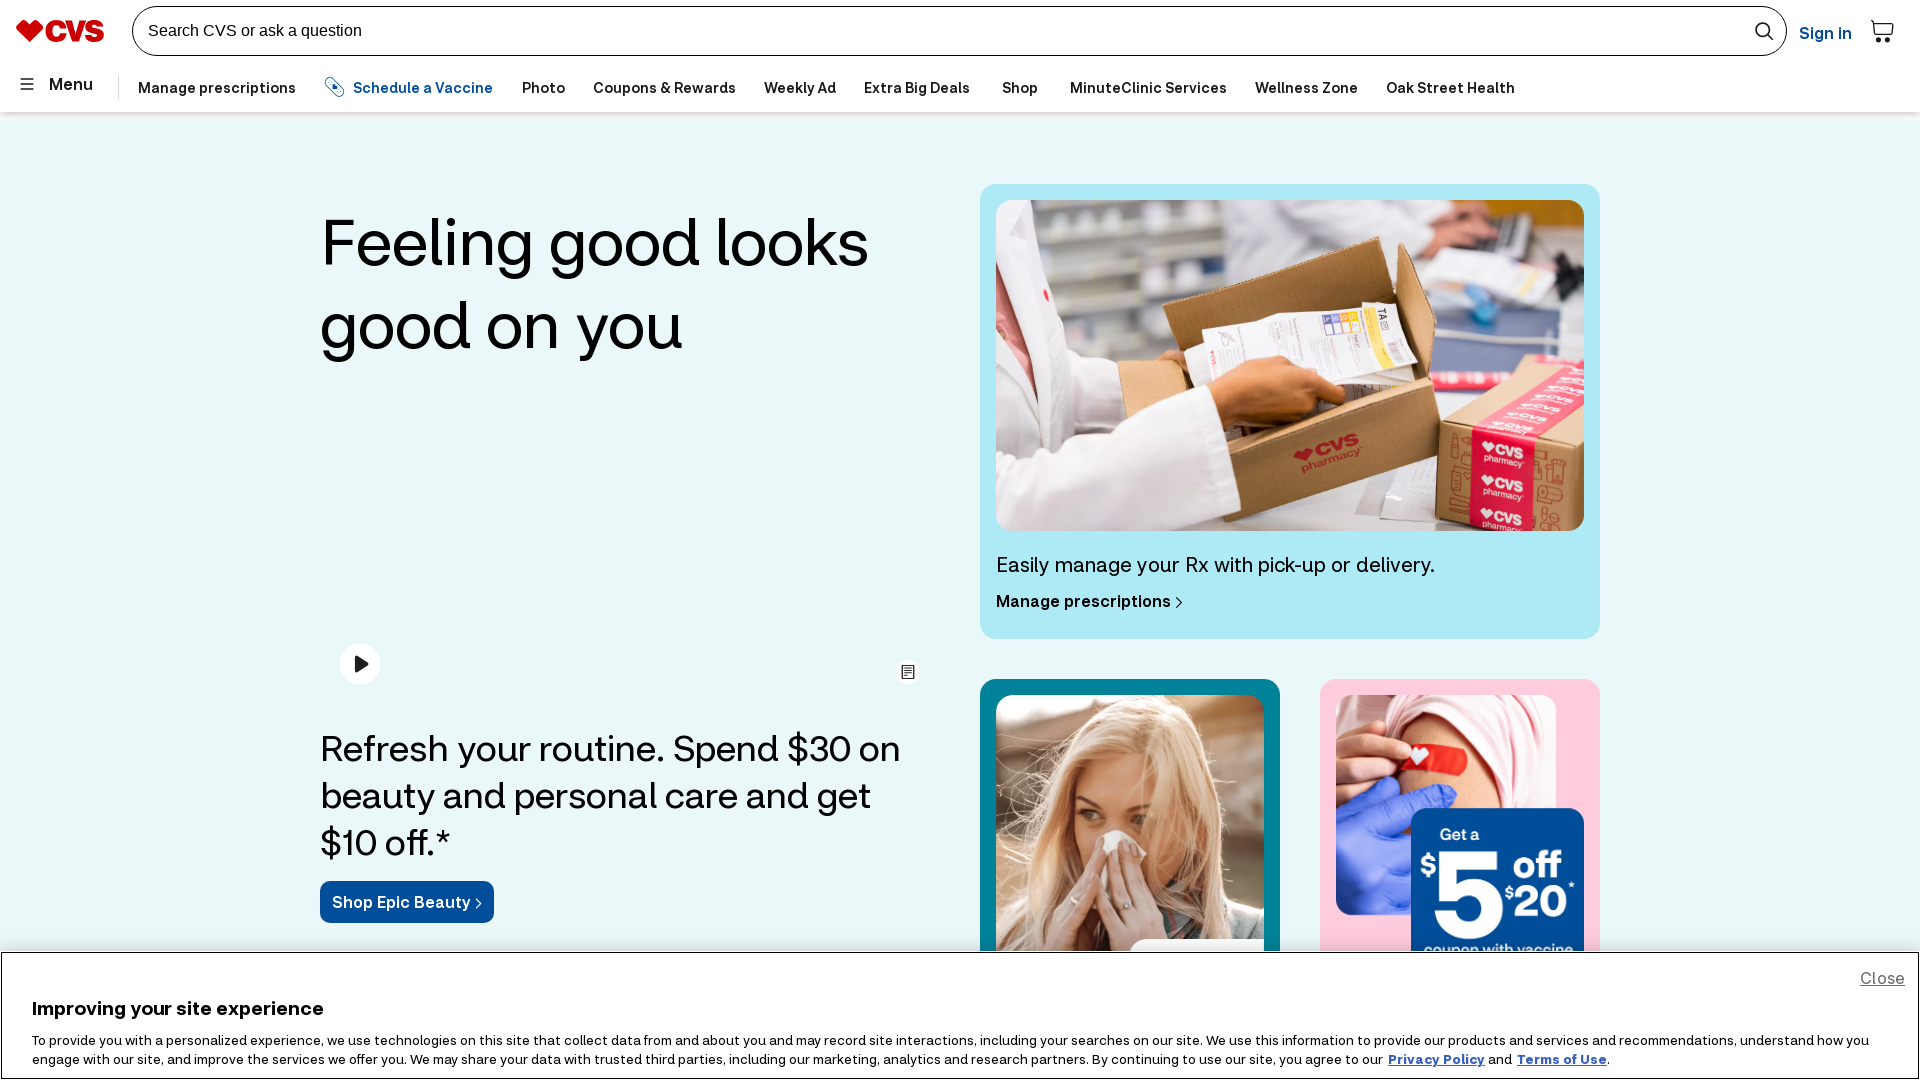

Resized viewport back to 800x500
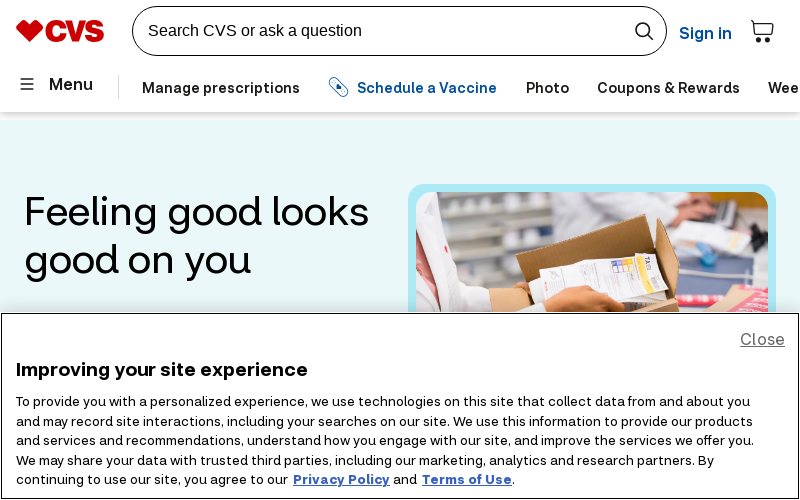

Retrieved final viewport size: {'width': 800, 'height': 500}
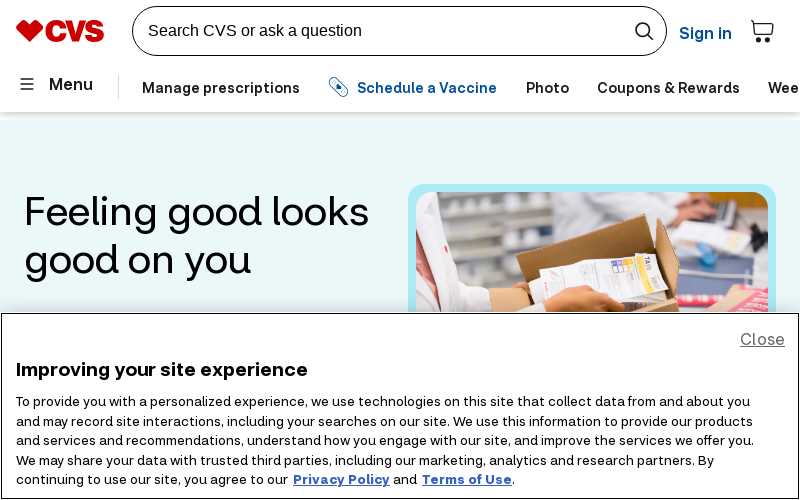

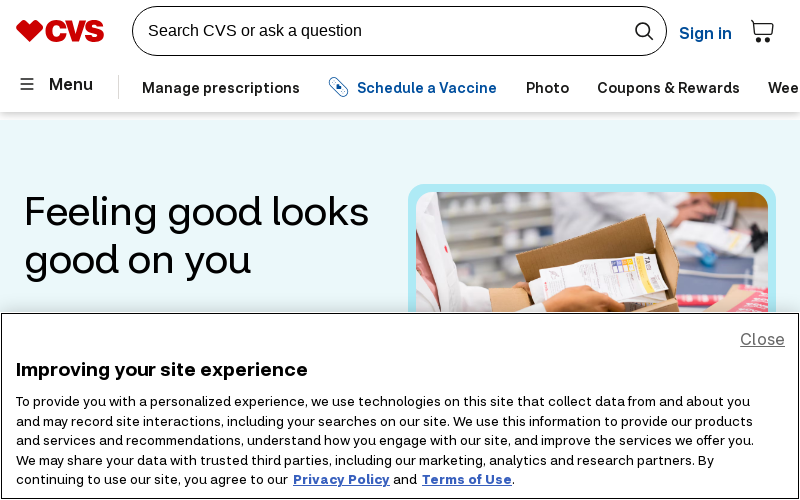